Tests radio button selection functionality by iterating through radio buttons and selecting the one with value "radio2"

Starting URL: https://rahulshettyacademy.com/AutomationPractice/

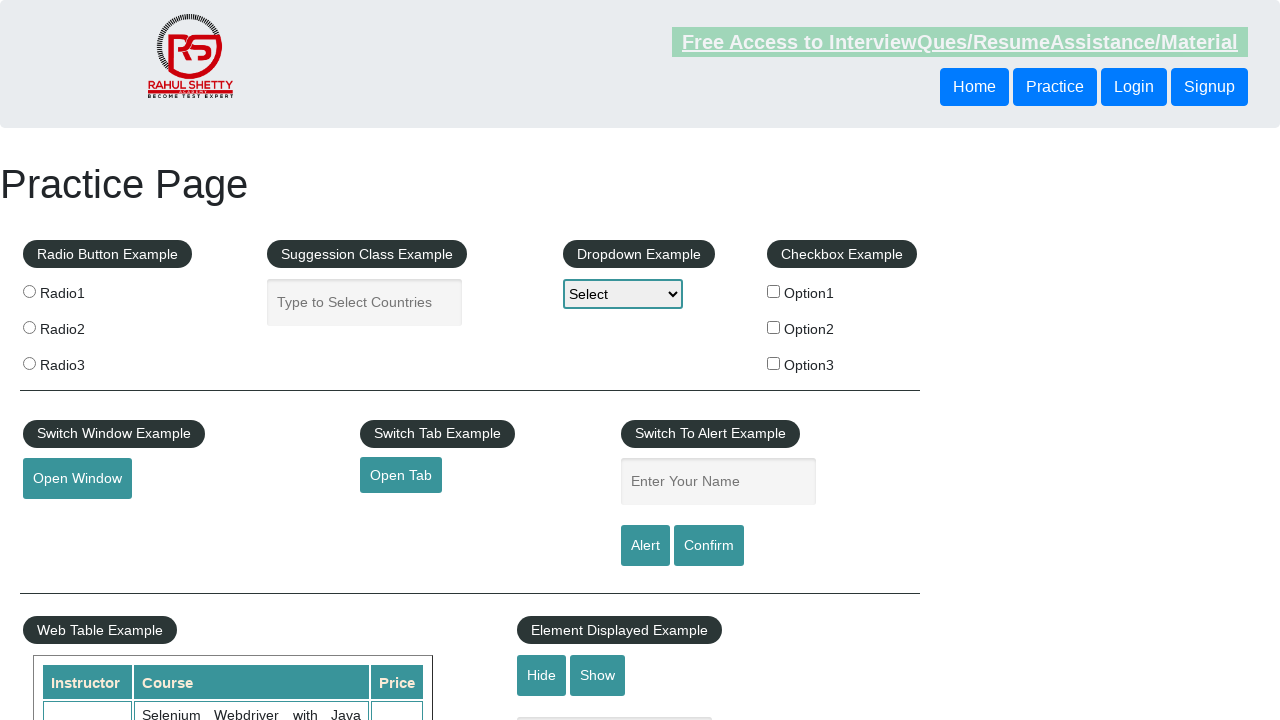

Navigated to AutomationPractice page
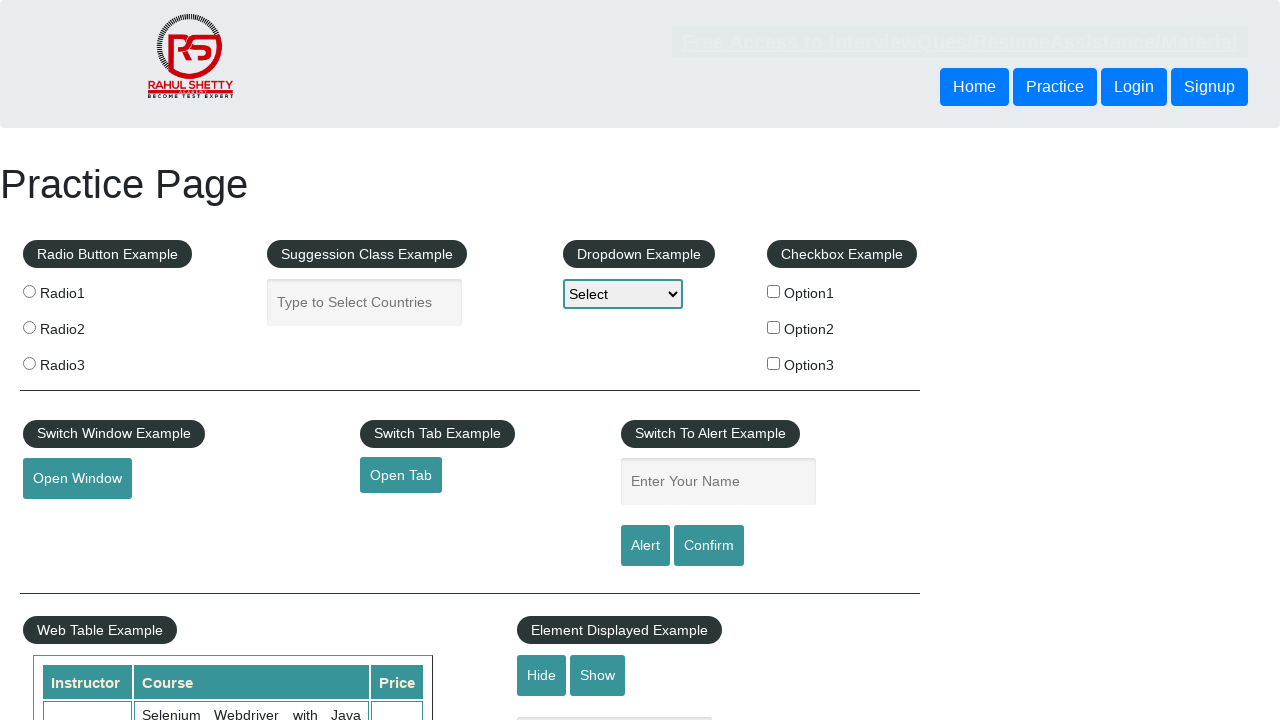

Located all radio button elements
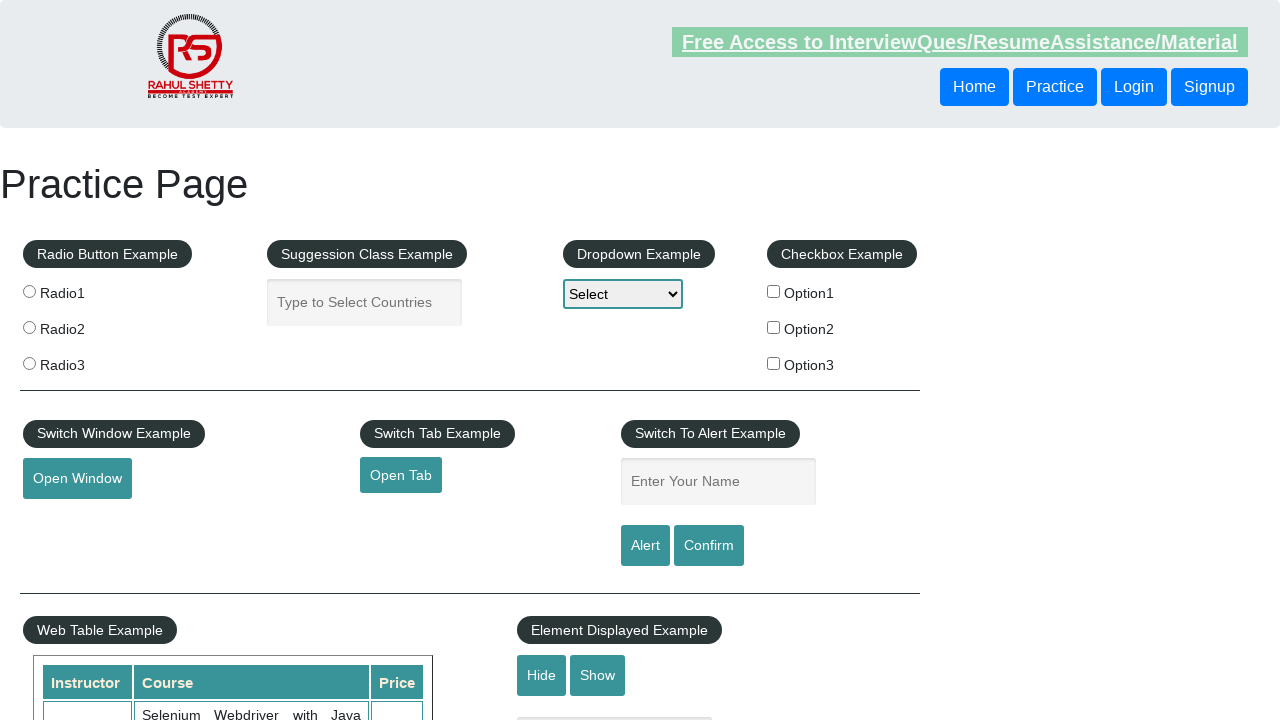

Retrieved radio button at index 0
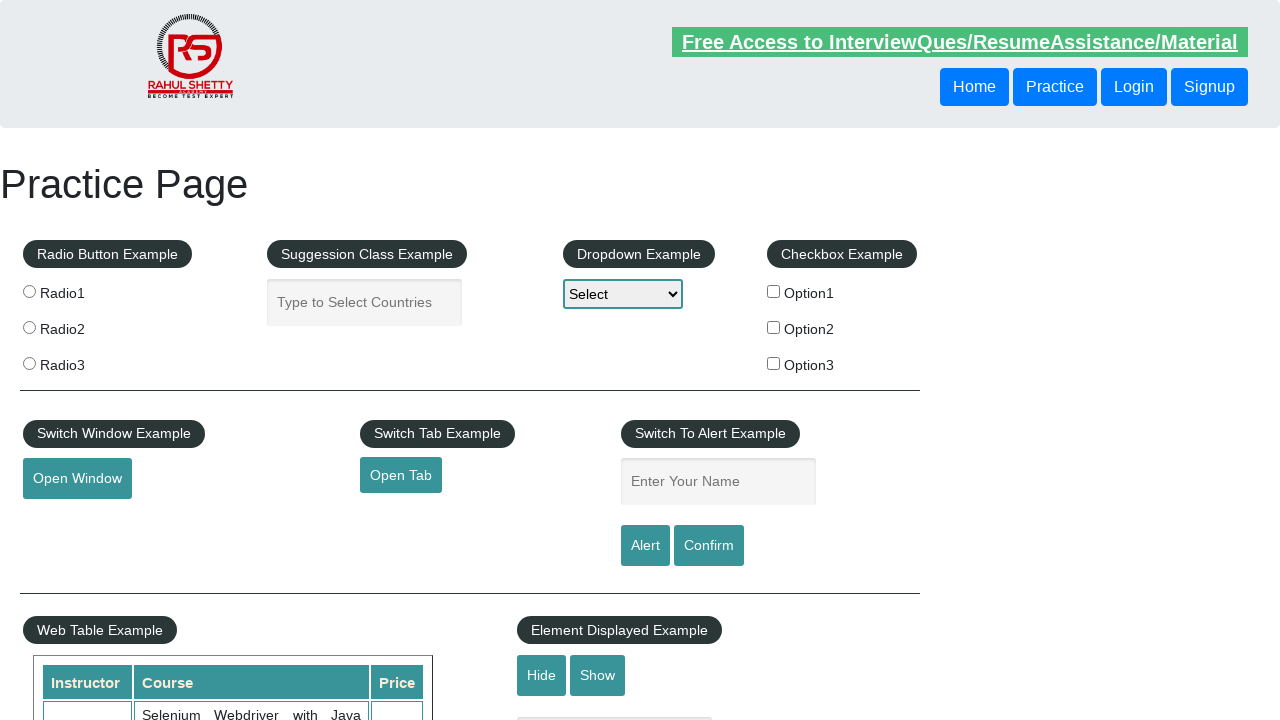

Retrieved radio button at index 1
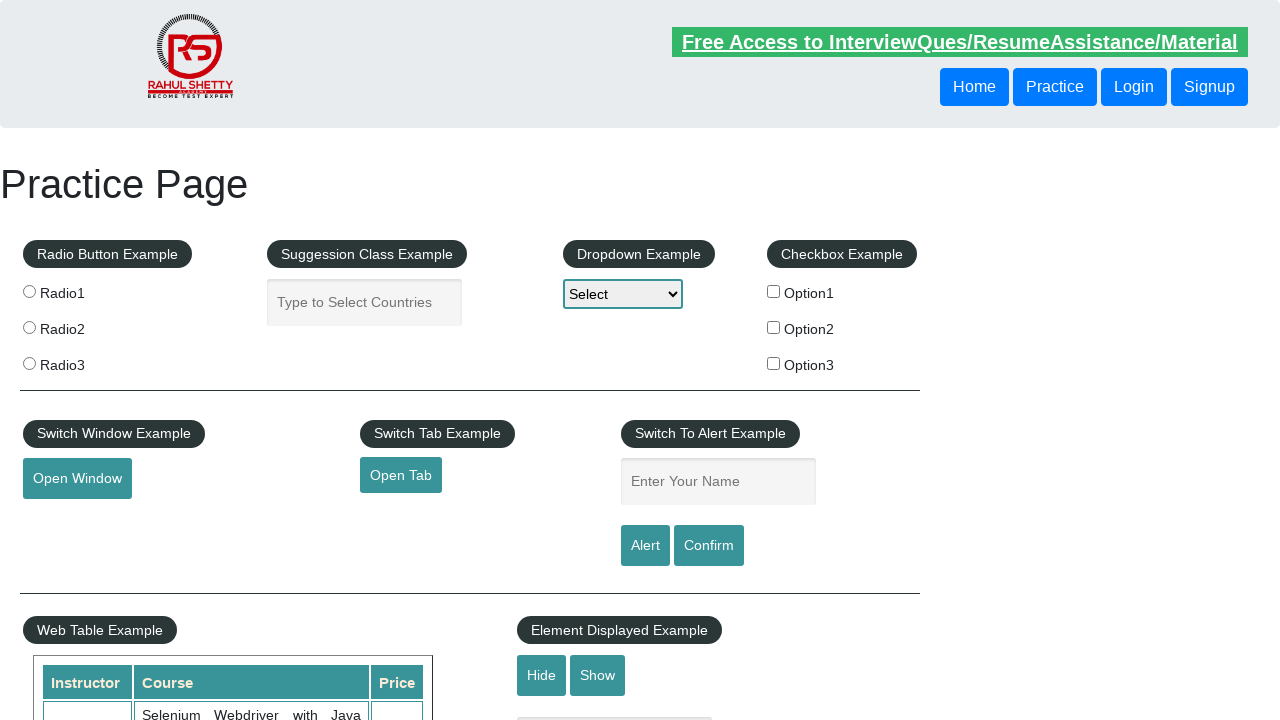

Found radio button with value 'radio2'
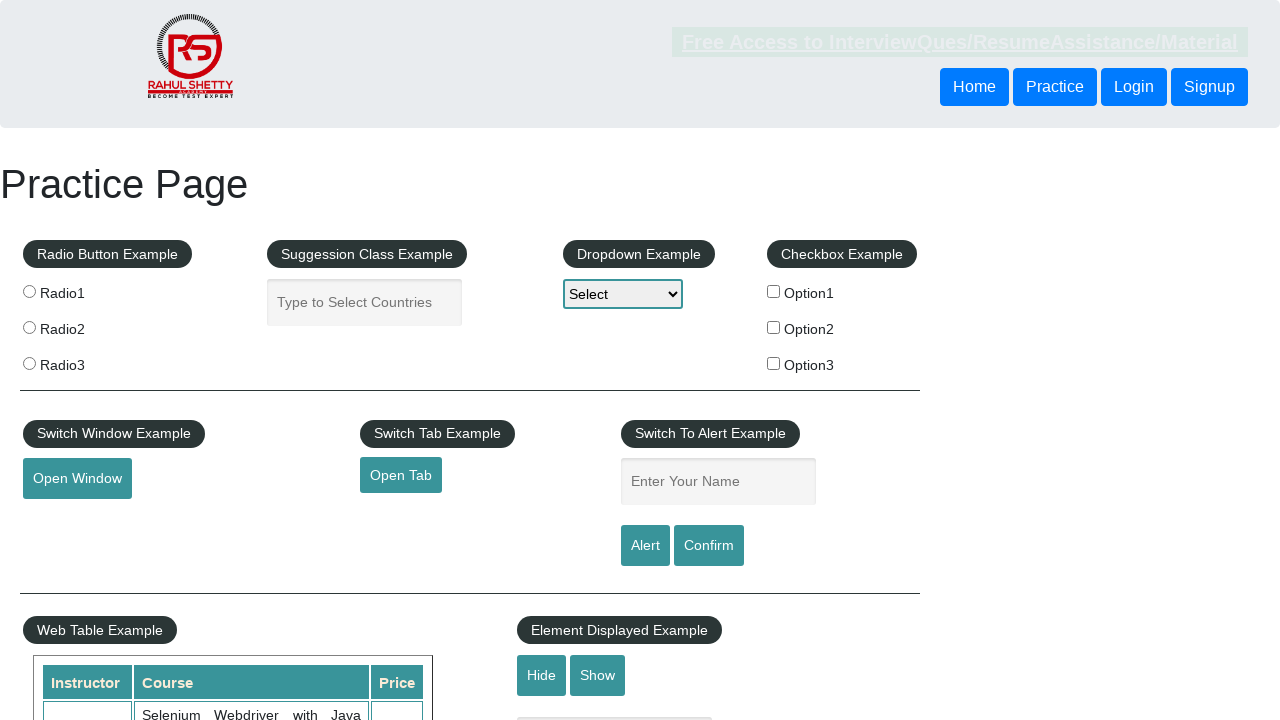

Clicked radio button with value 'radio2' at (29, 327) on xpath=//input[@type='radio'] >> nth=1
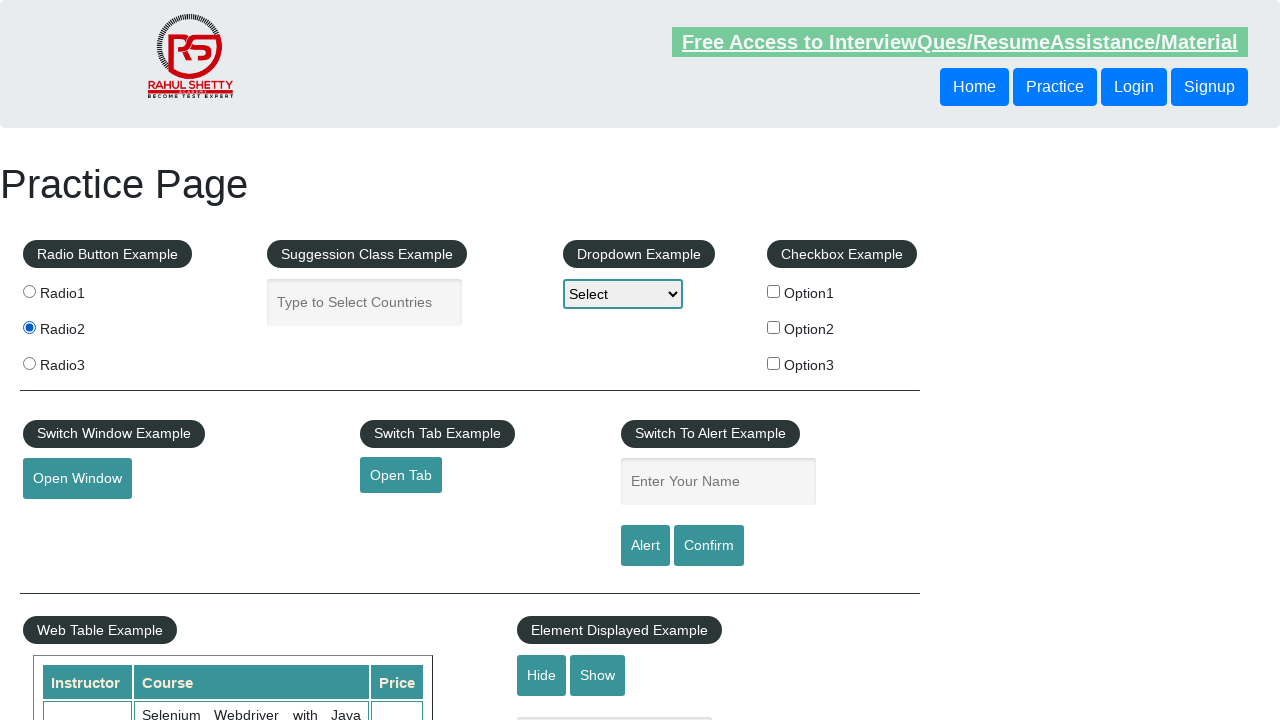

Verified that radio button 'radio2' is checked
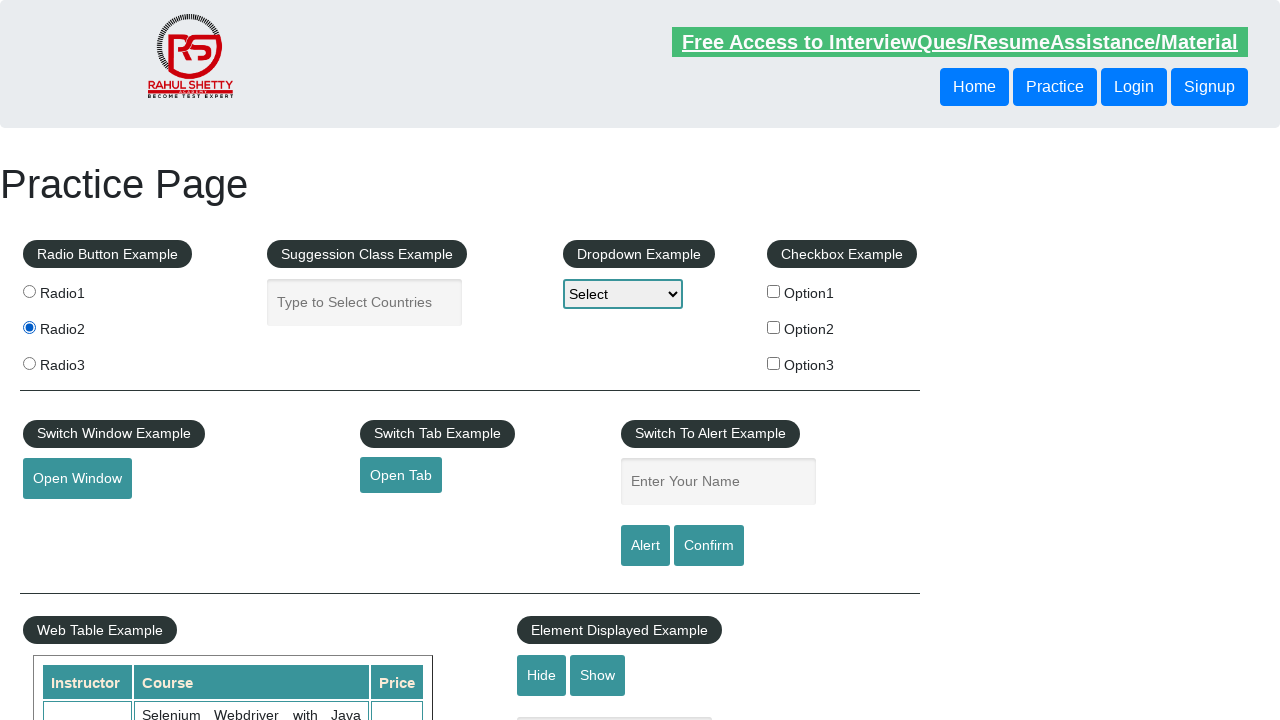

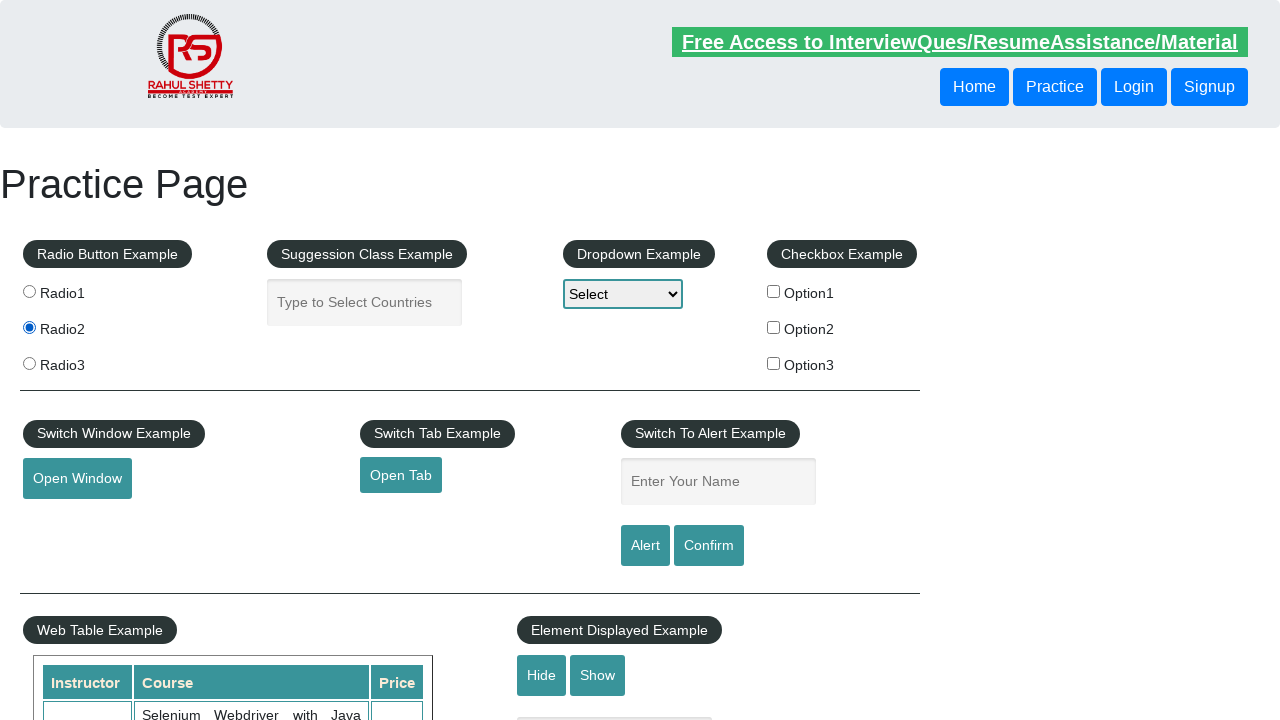